Navigates to Greens Technology course page and clicks on the overview tab to display course information

Starting URL: http://greenstech.in/selenium-course-content.html

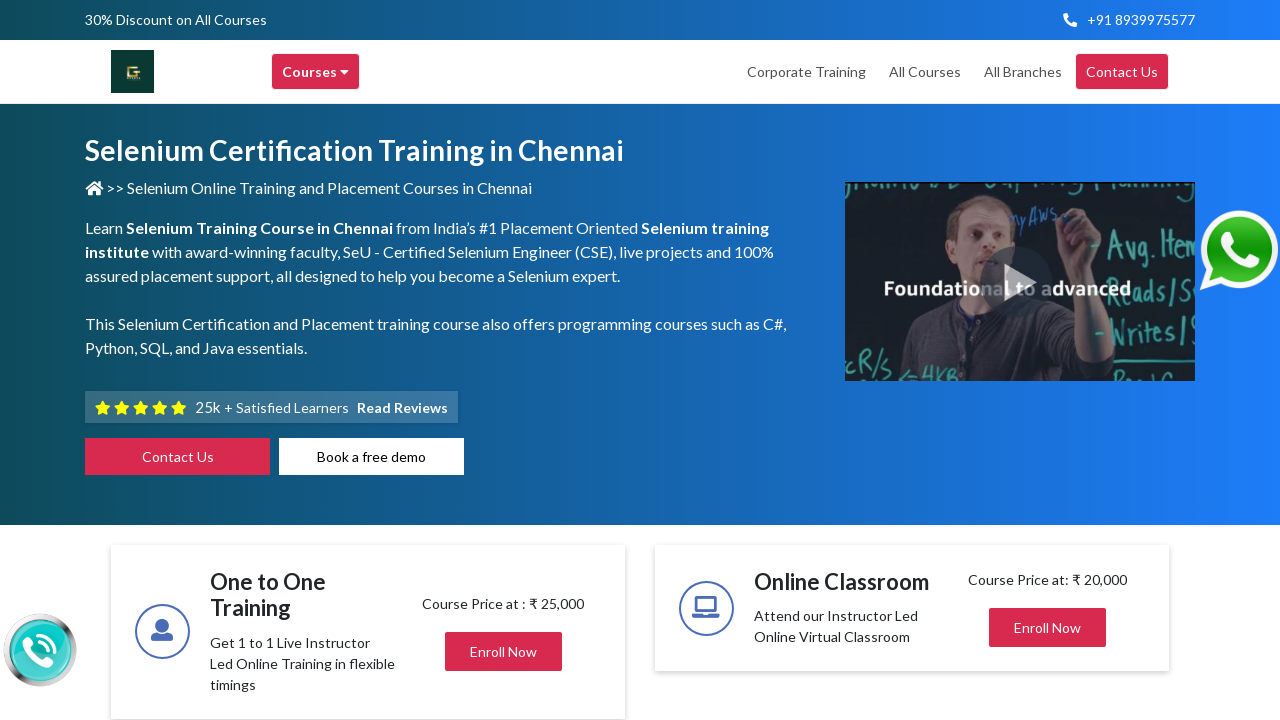

Navigated to Greens Technology Selenium course page
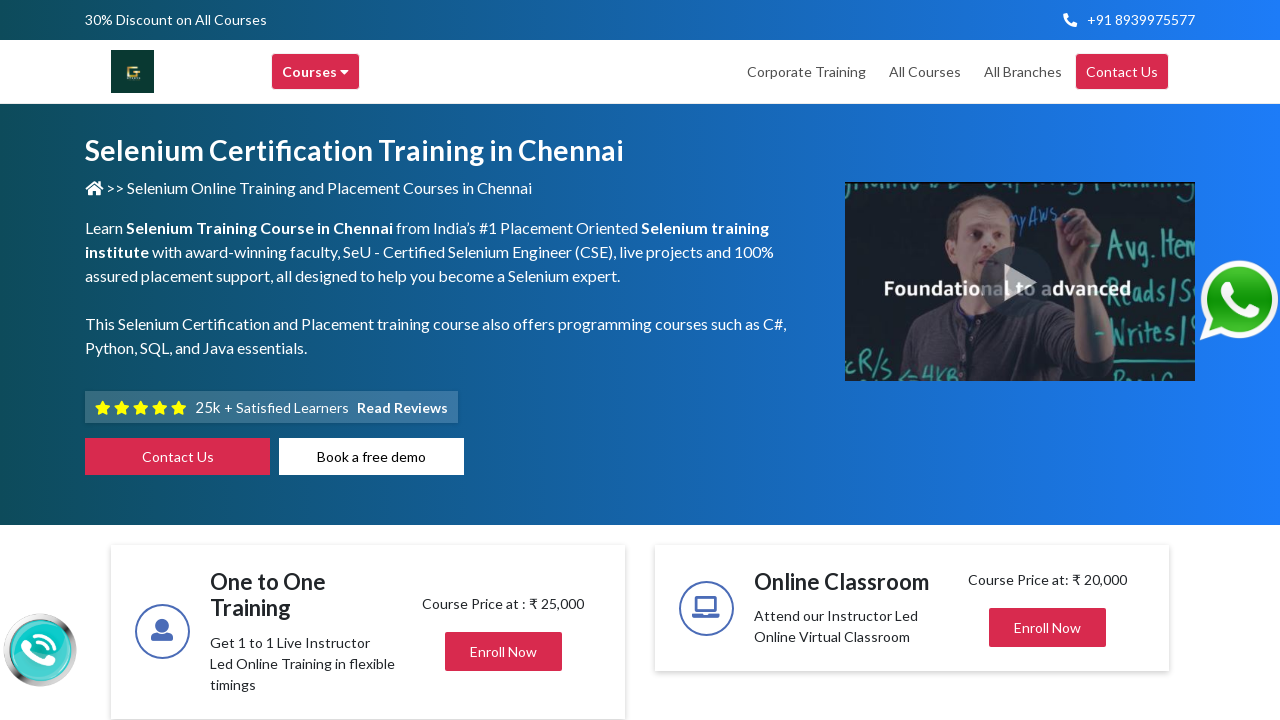

Clicked on the overview tab at (504, 361) on #overview-tab
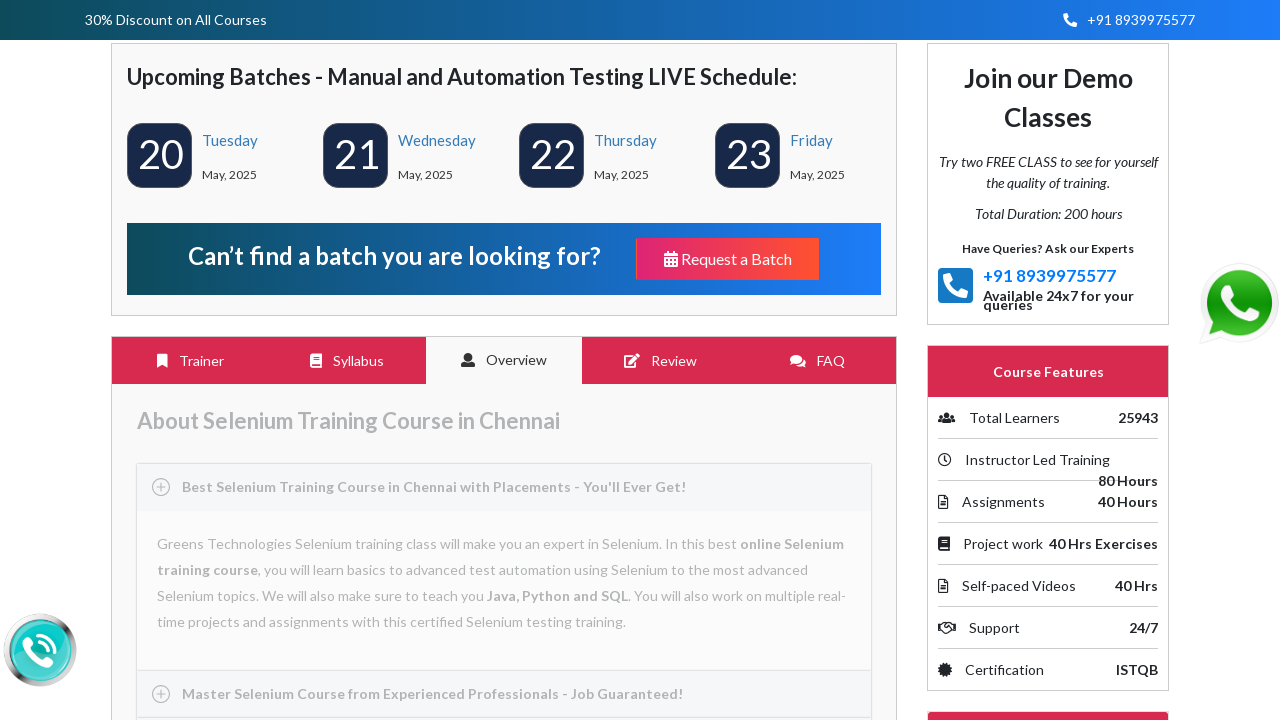

Course information paragraph loaded and visible
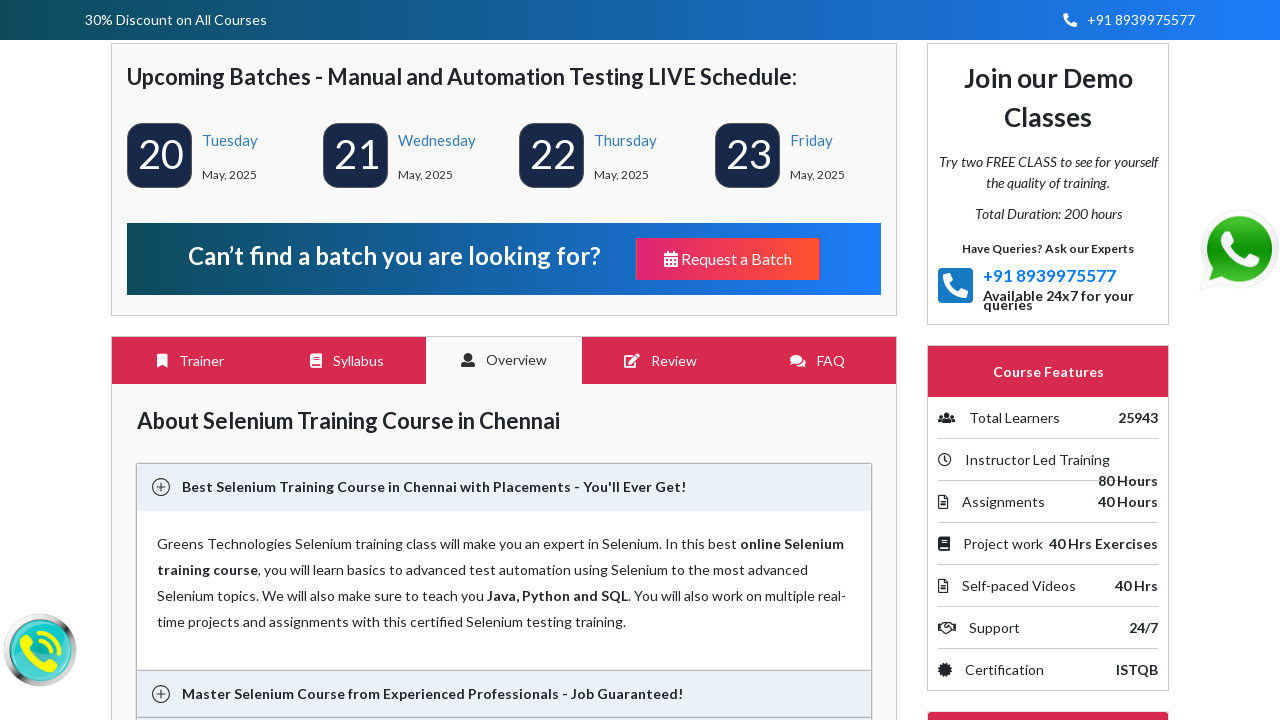

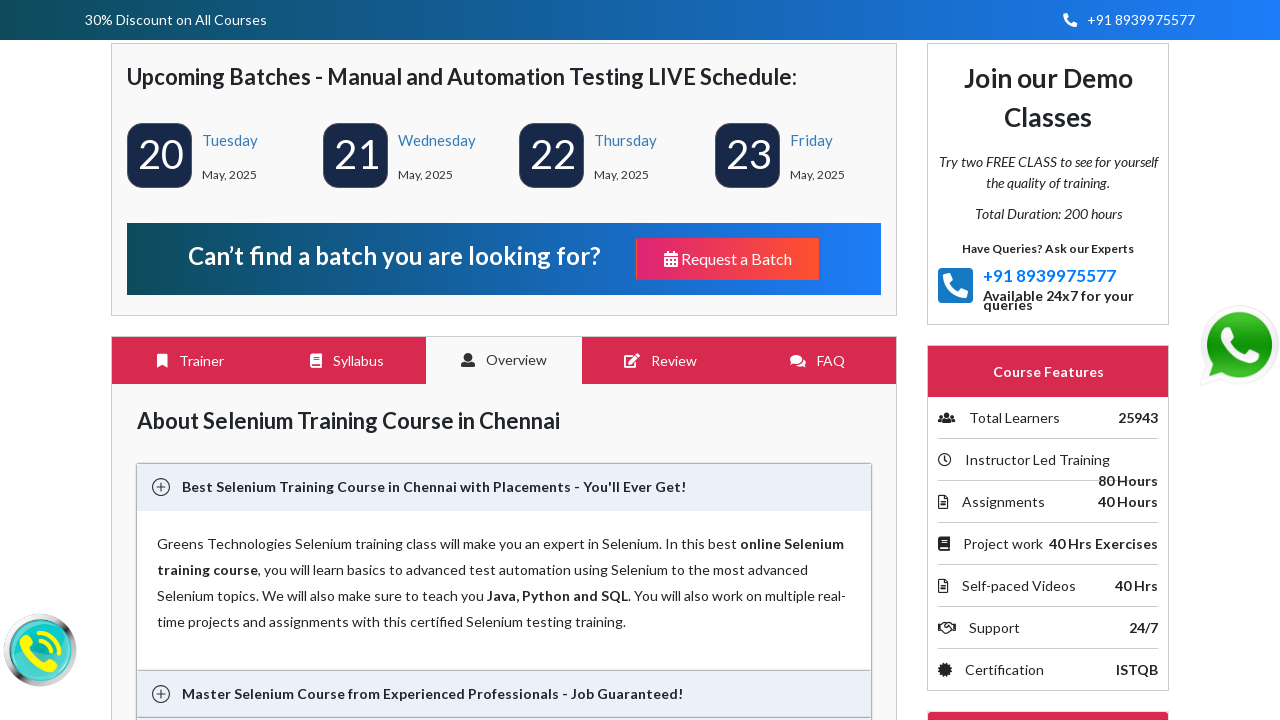